Tests AJAX content loading by clicking a button and waiting for dynamic content to appear on the page

Starting URL: https://testautomationpractice.blogspot.com/p/gui-elements-ajax-hidden.html

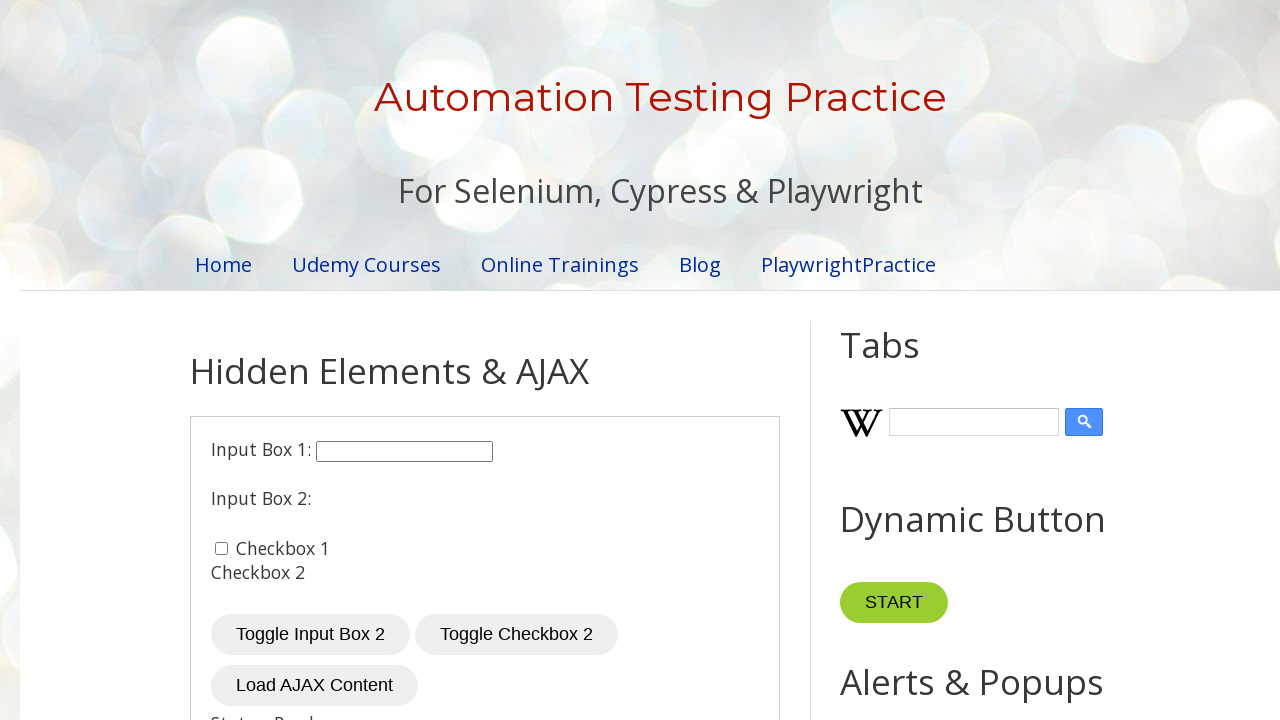

Clicked 'Load AJAX Content' button to trigger AJAX request at (314, 686) on xpath=//button[text()='Load AJAX Content']
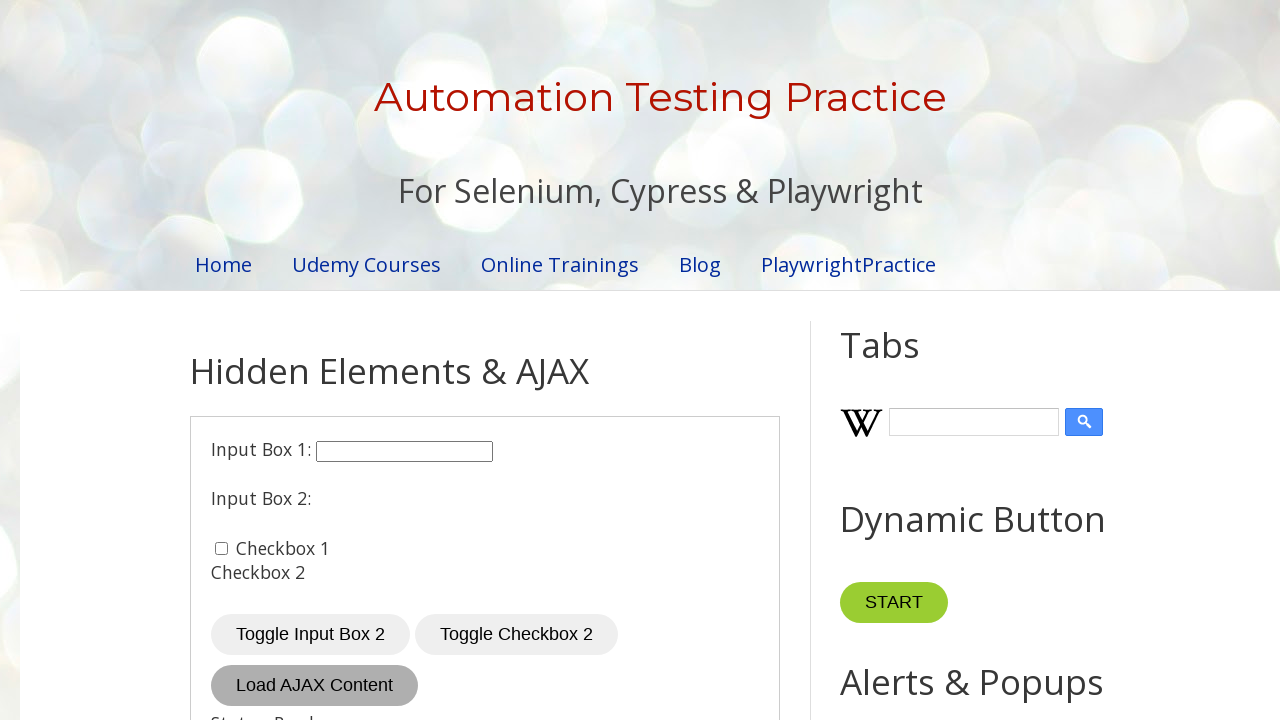

AJAX content loaded and h2 element became visible
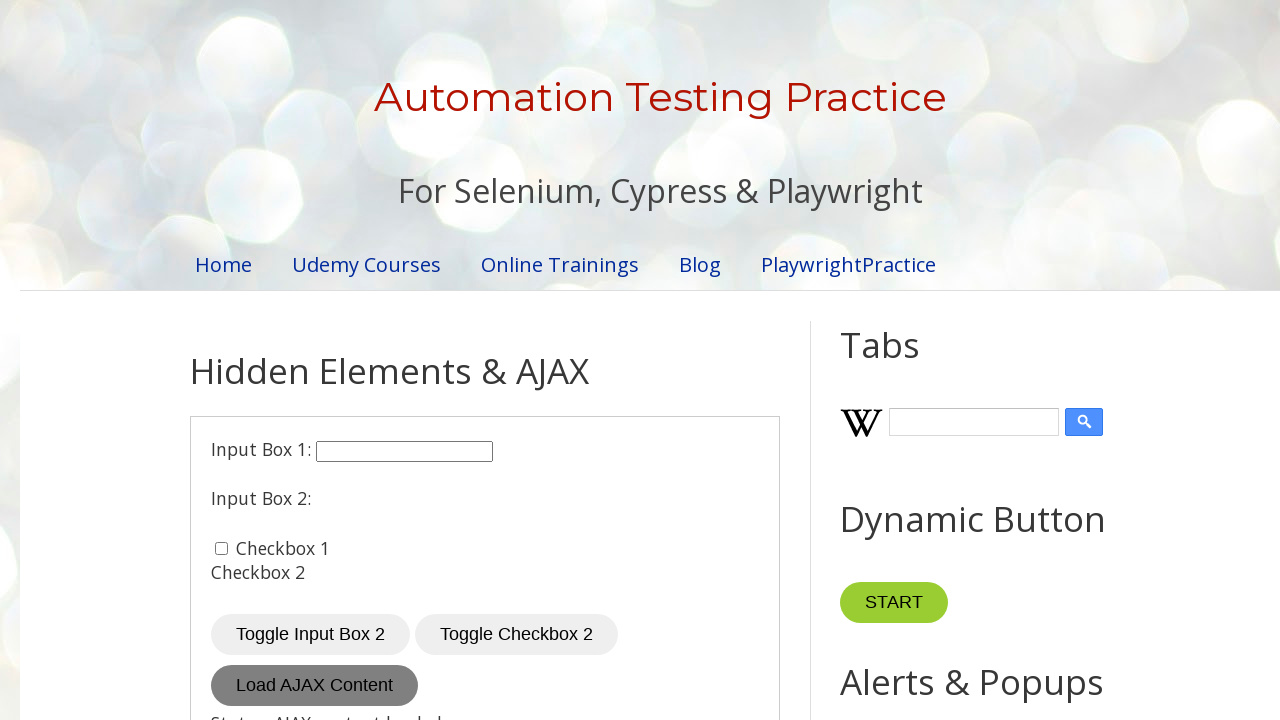

Verified AJAX content text: AJAX Content Loaded
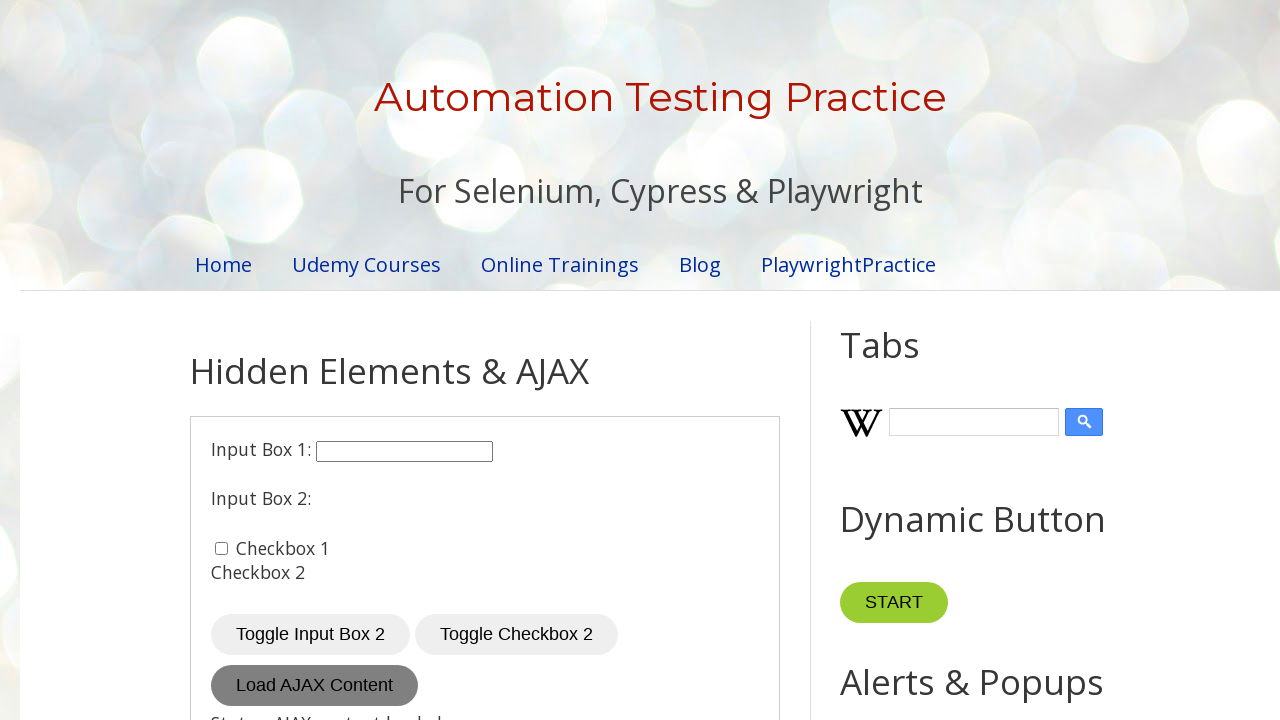

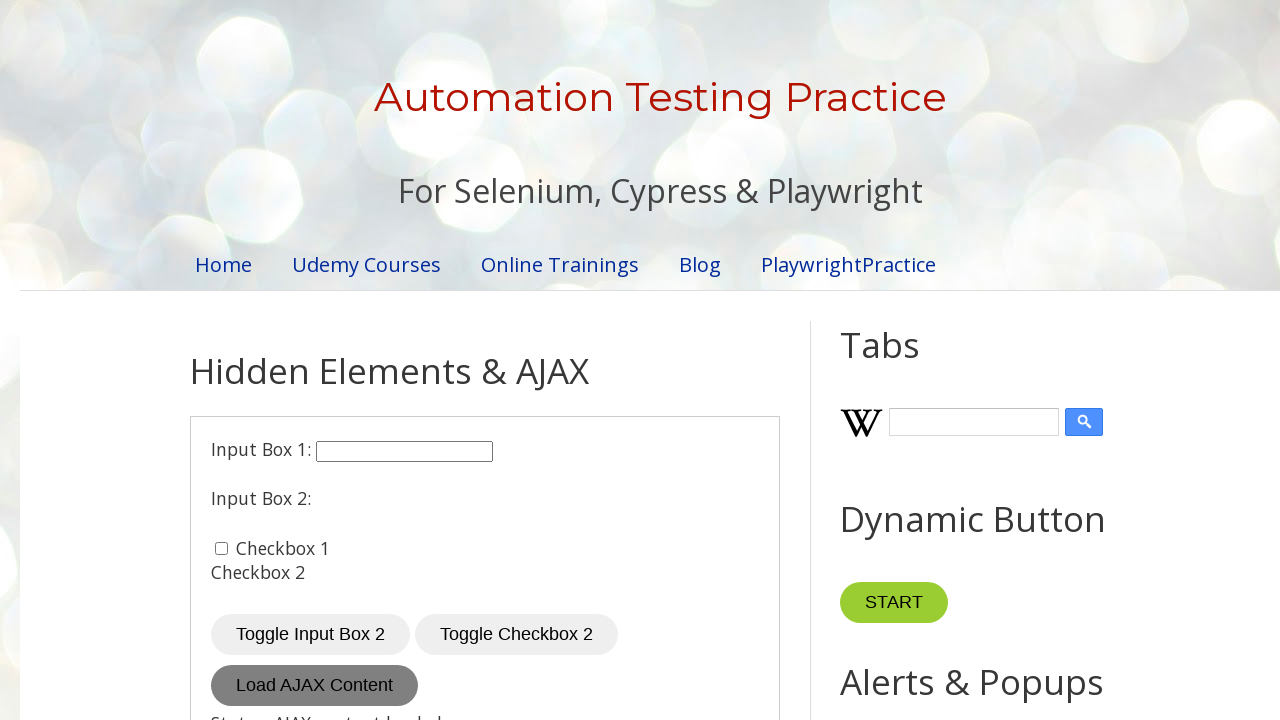